Tests passenger selection dropdown by clicking to increase adult count to 5 and verifies radio button state changes

Starting URL: https://rahulshettyacademy.com/dropdownsPractise/

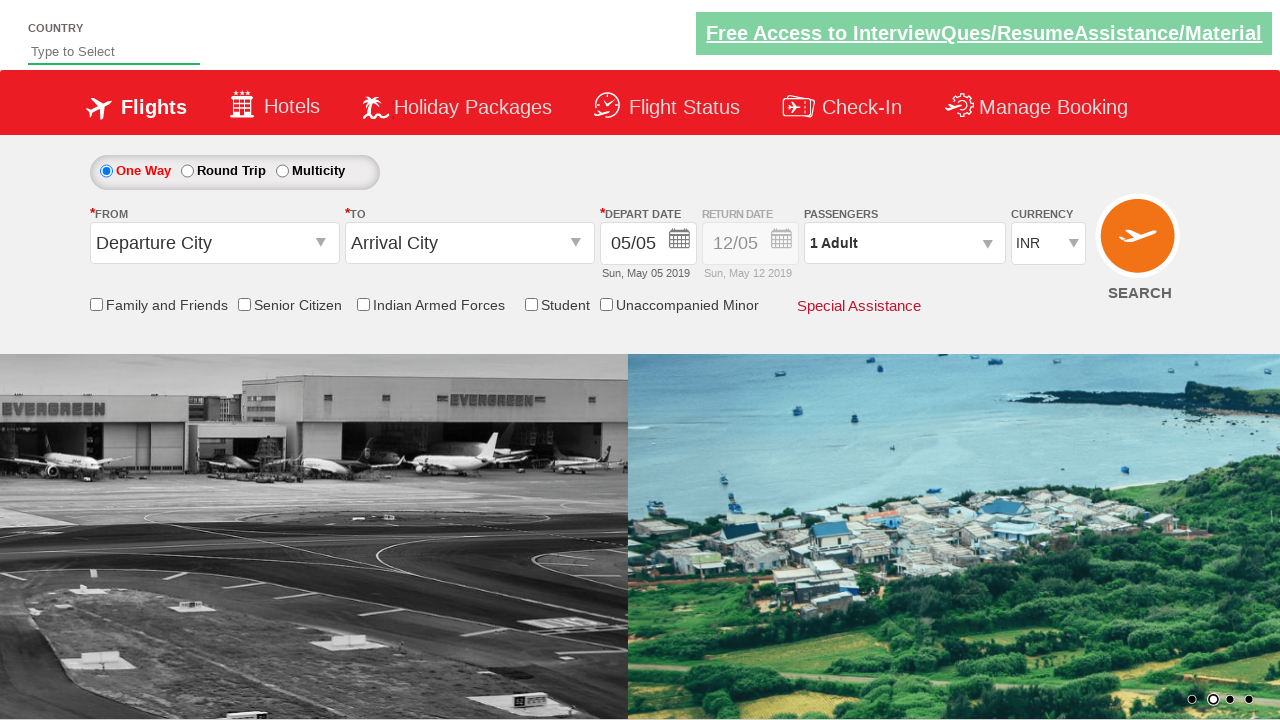

Clicked passenger info dropdown to open it at (904, 243) on #divpaxinfo
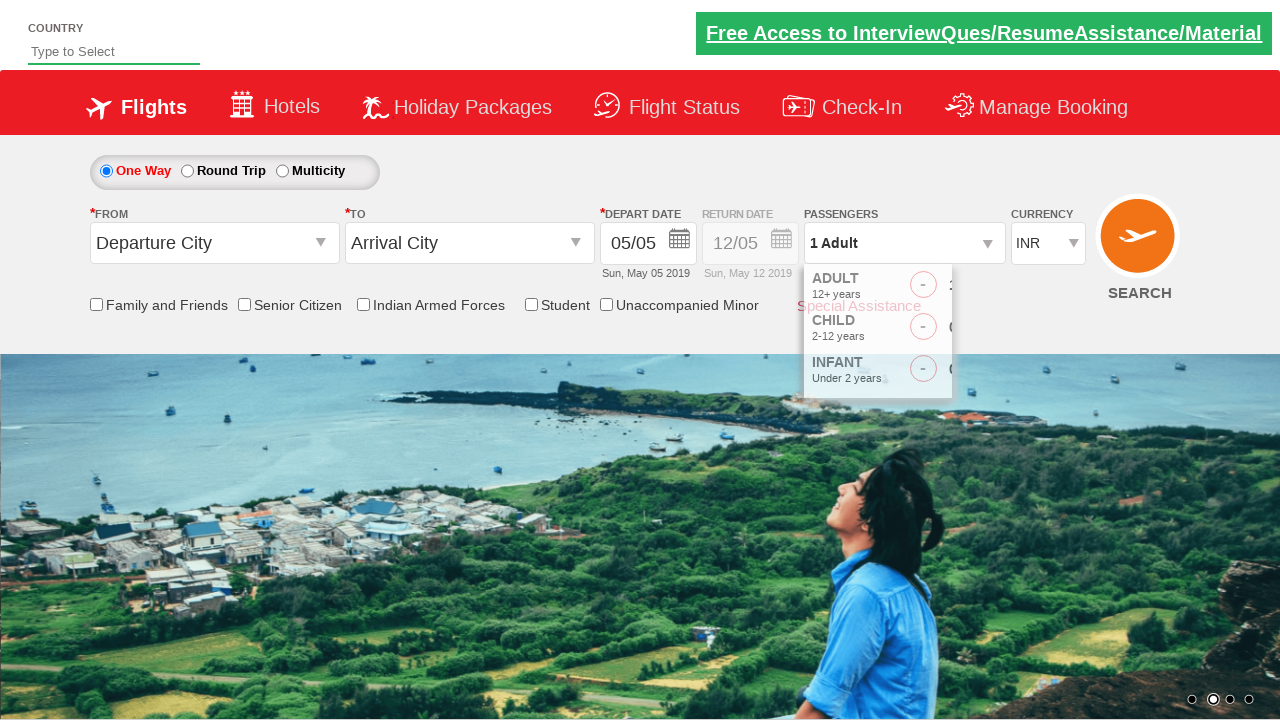

Waited 2 seconds for dropdown to fully open
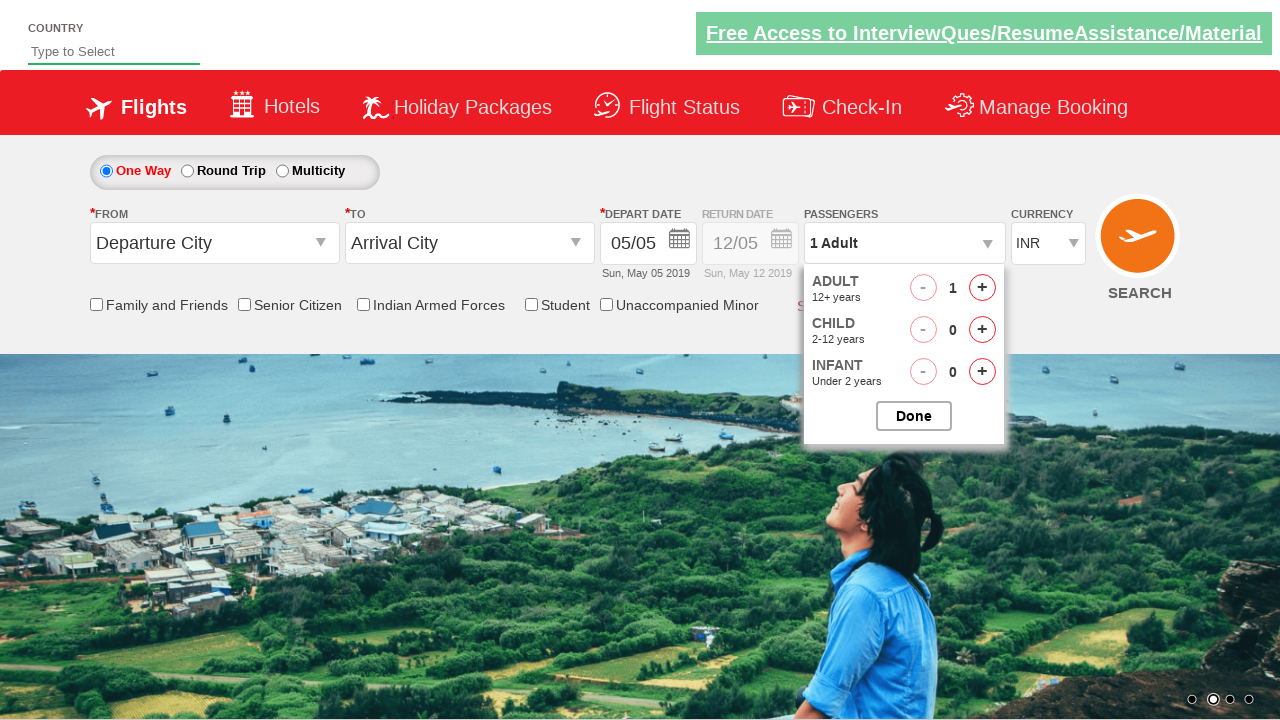

Clicked adult increment button (click 1 of 4) at (982, 288) on #hrefIncAdt
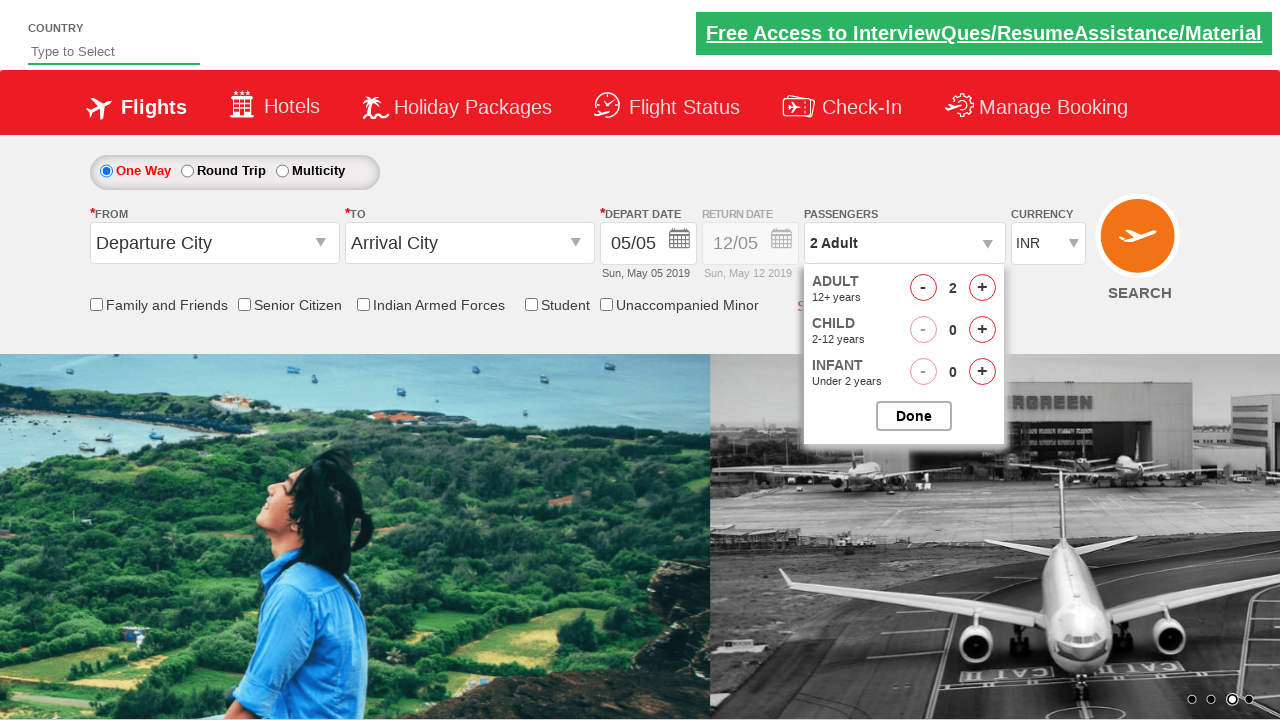

Clicked adult increment button (click 2 of 4) at (982, 288) on #hrefIncAdt
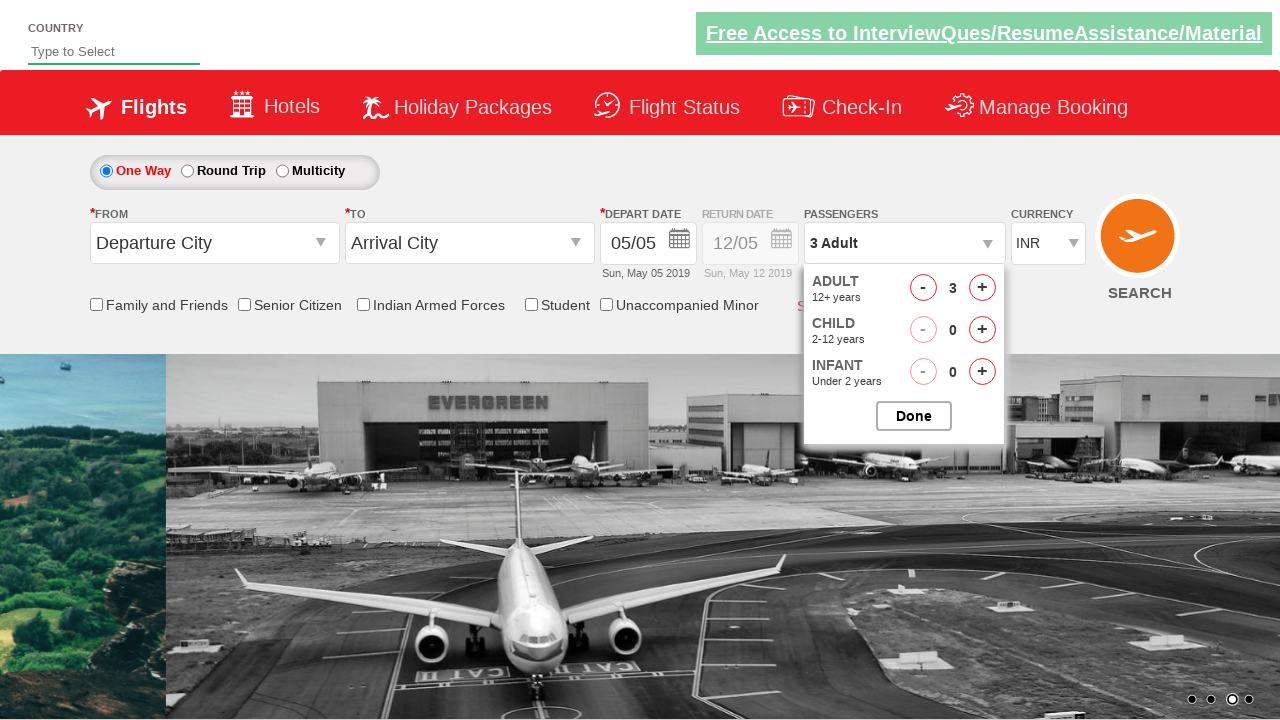

Clicked adult increment button (click 3 of 4) at (982, 288) on #hrefIncAdt
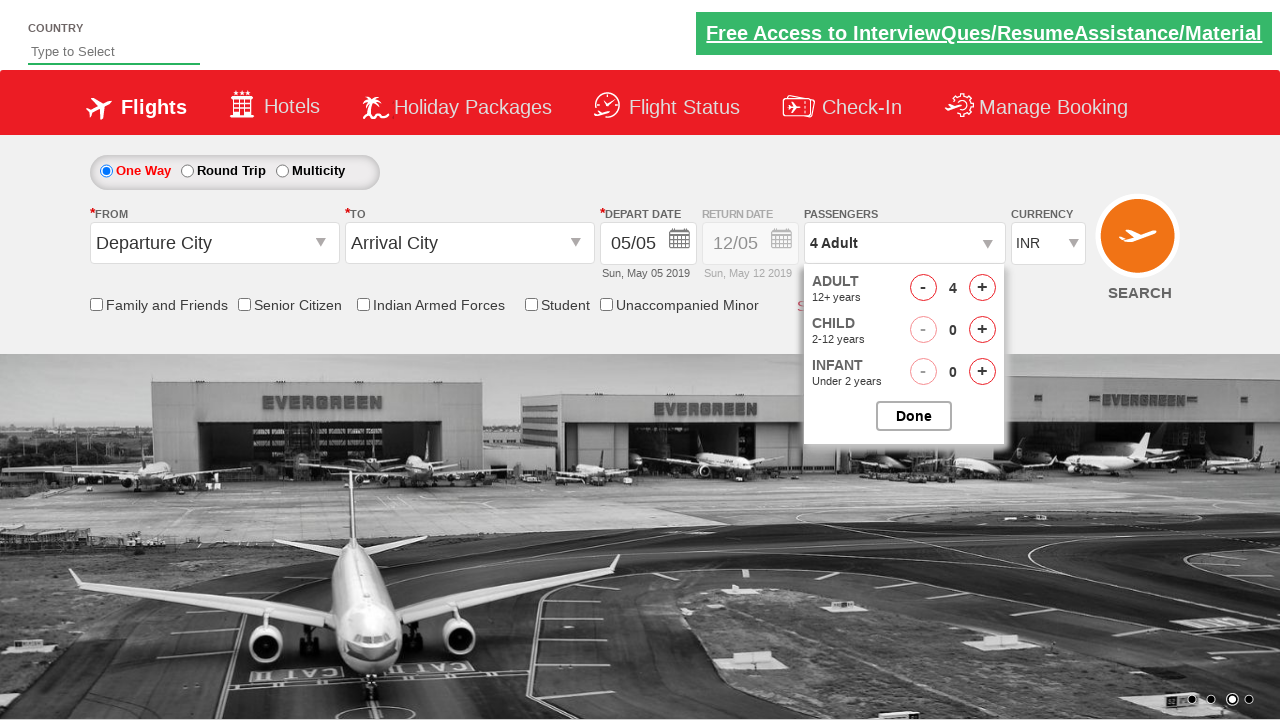

Clicked adult increment button (click 4 of 4) at (982, 288) on #hrefIncAdt
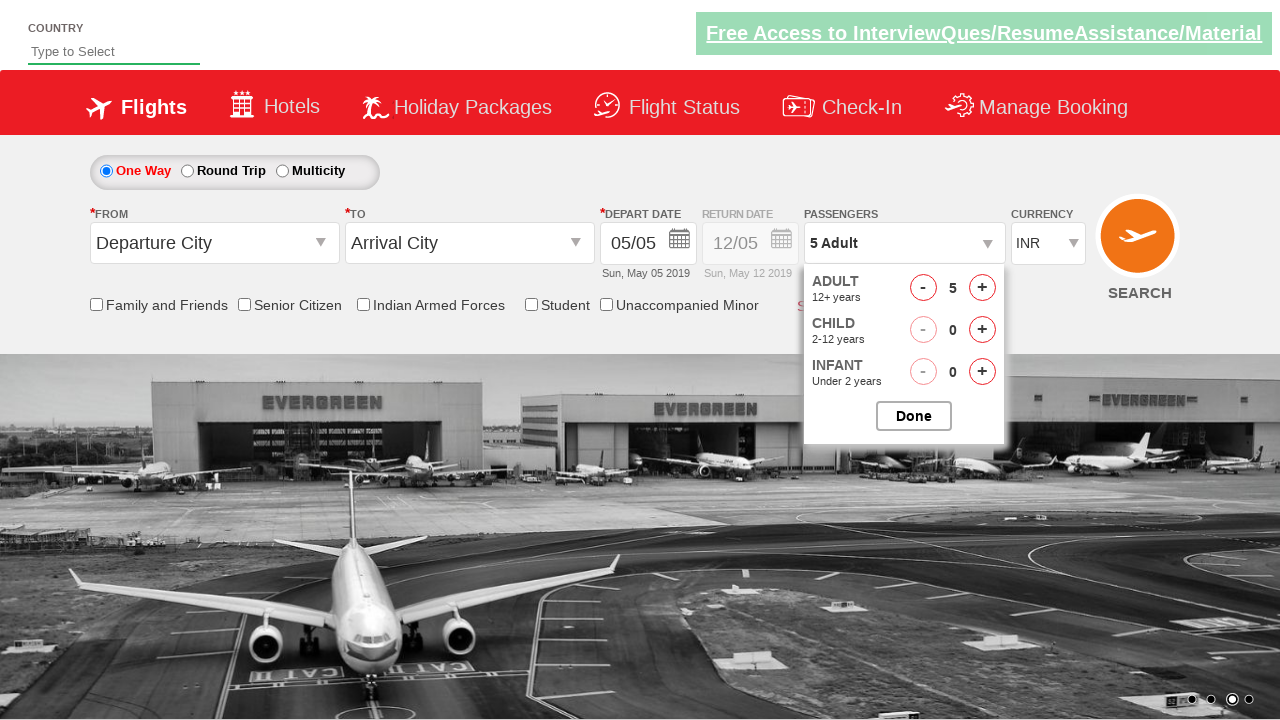

Closed the passenger selection dropdown at (914, 416) on #btnclosepaxoption
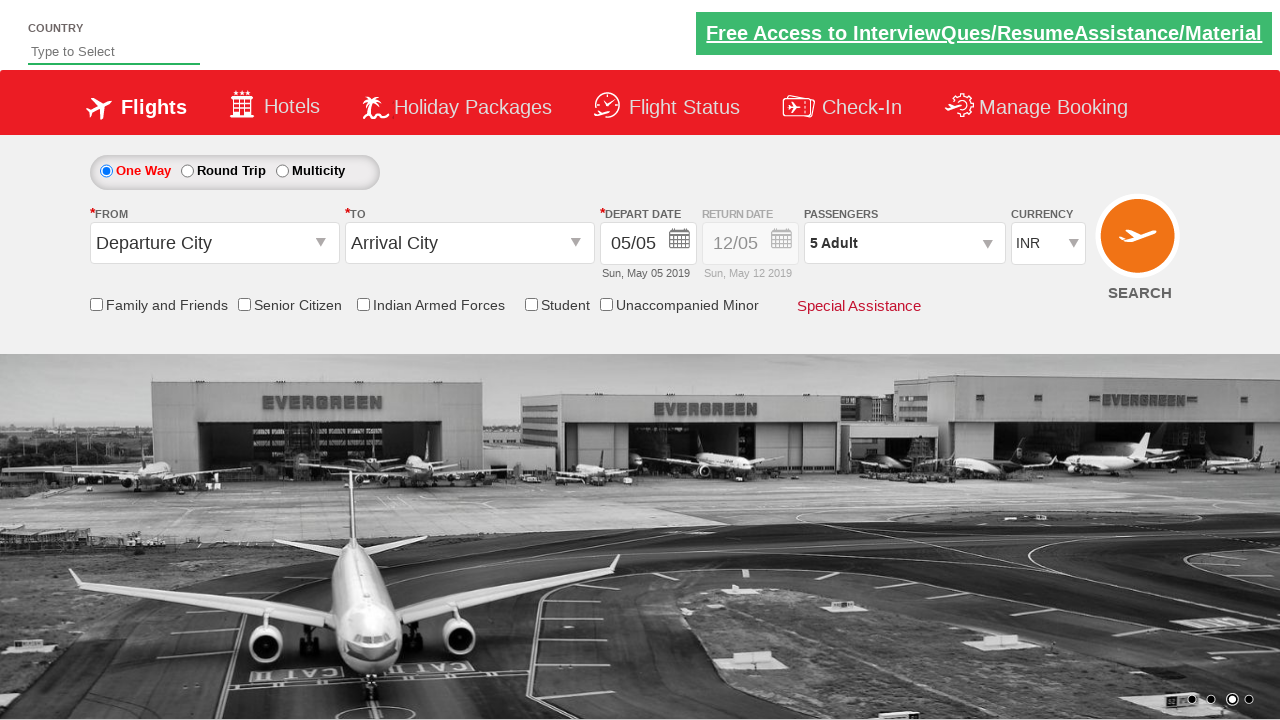

Verified passenger info text displays '5 Adult'
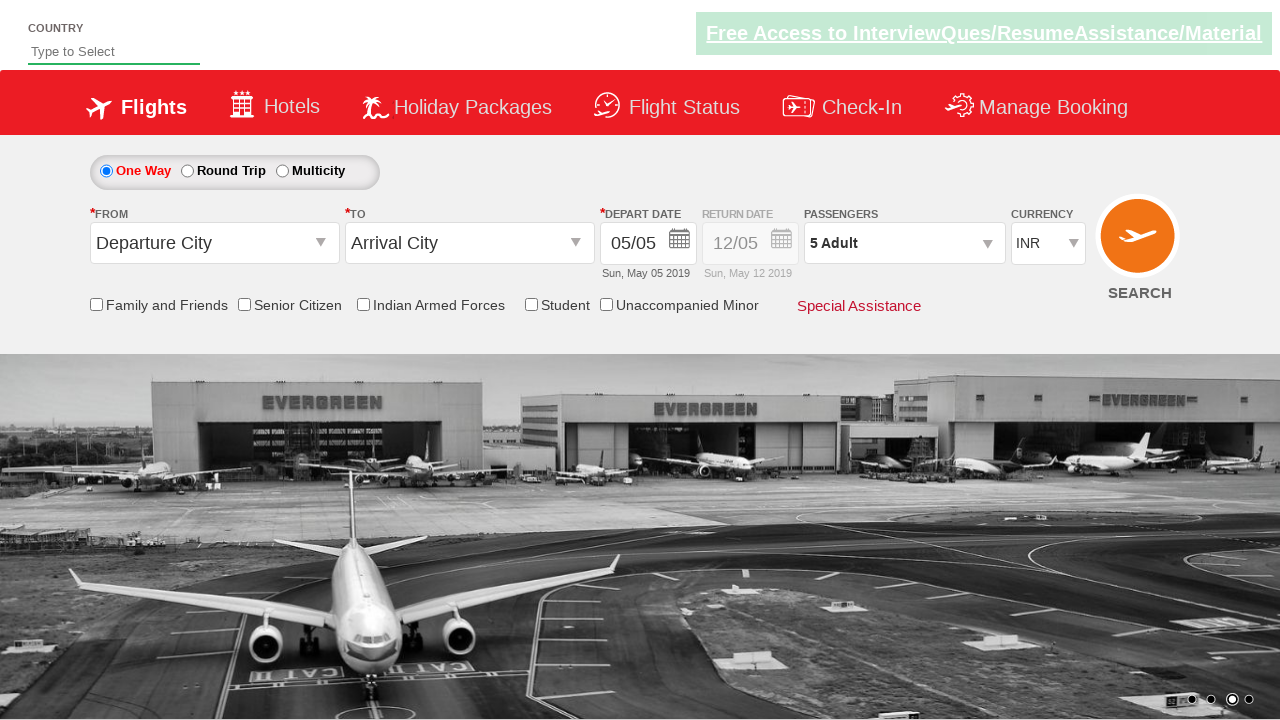

Retrieved initial style attribute of Div1
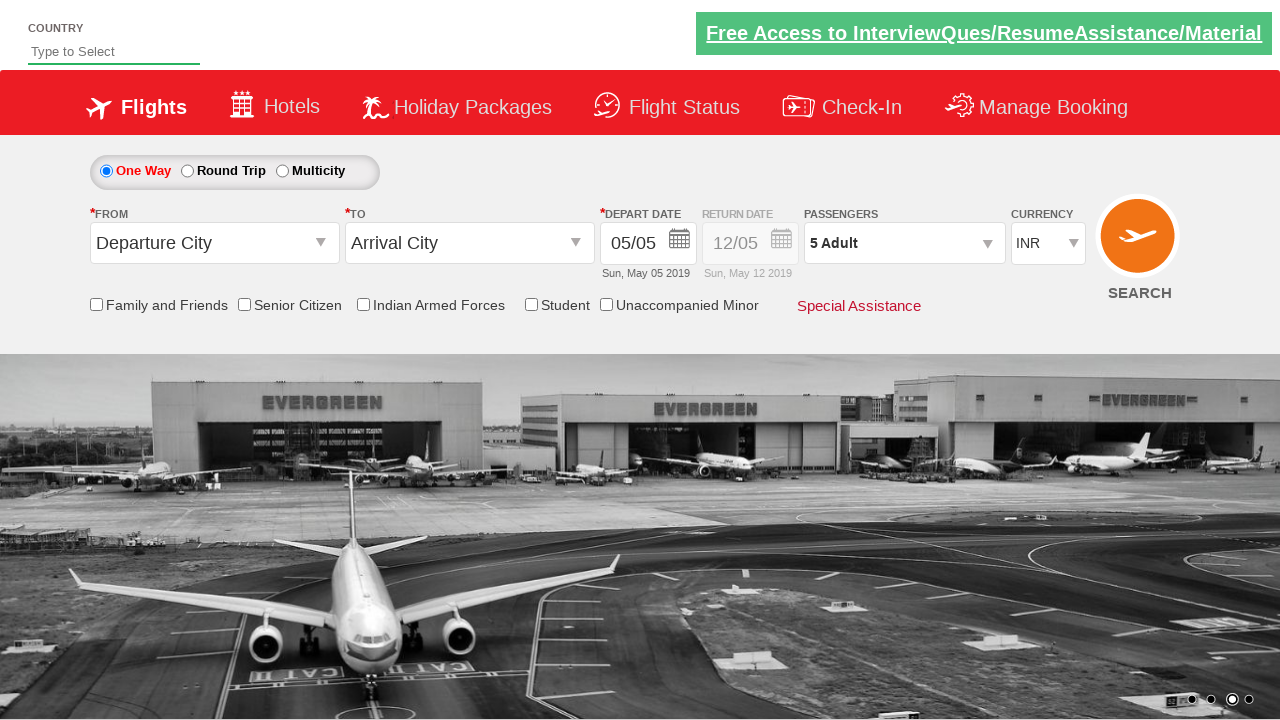

Clicked round trip radio button at (187, 171) on #ctl00_mainContent_rbtnl_Trip_1
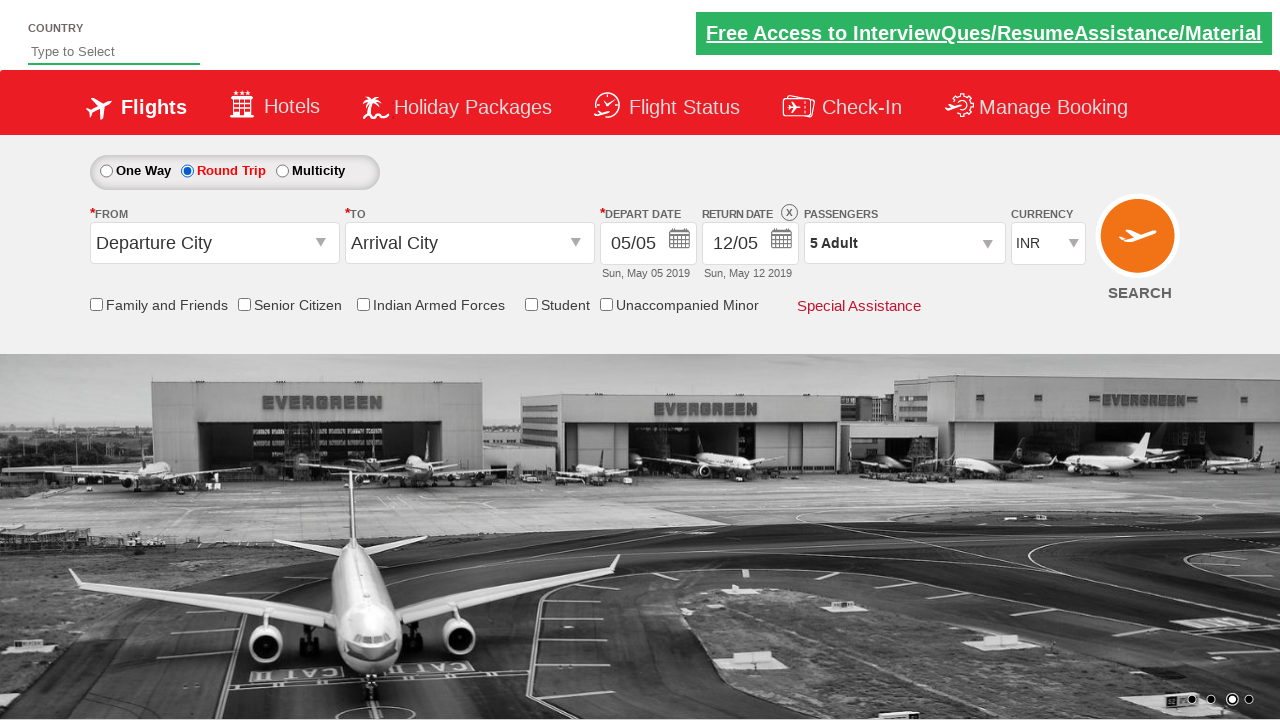

Retrieved updated style attribute of Div1
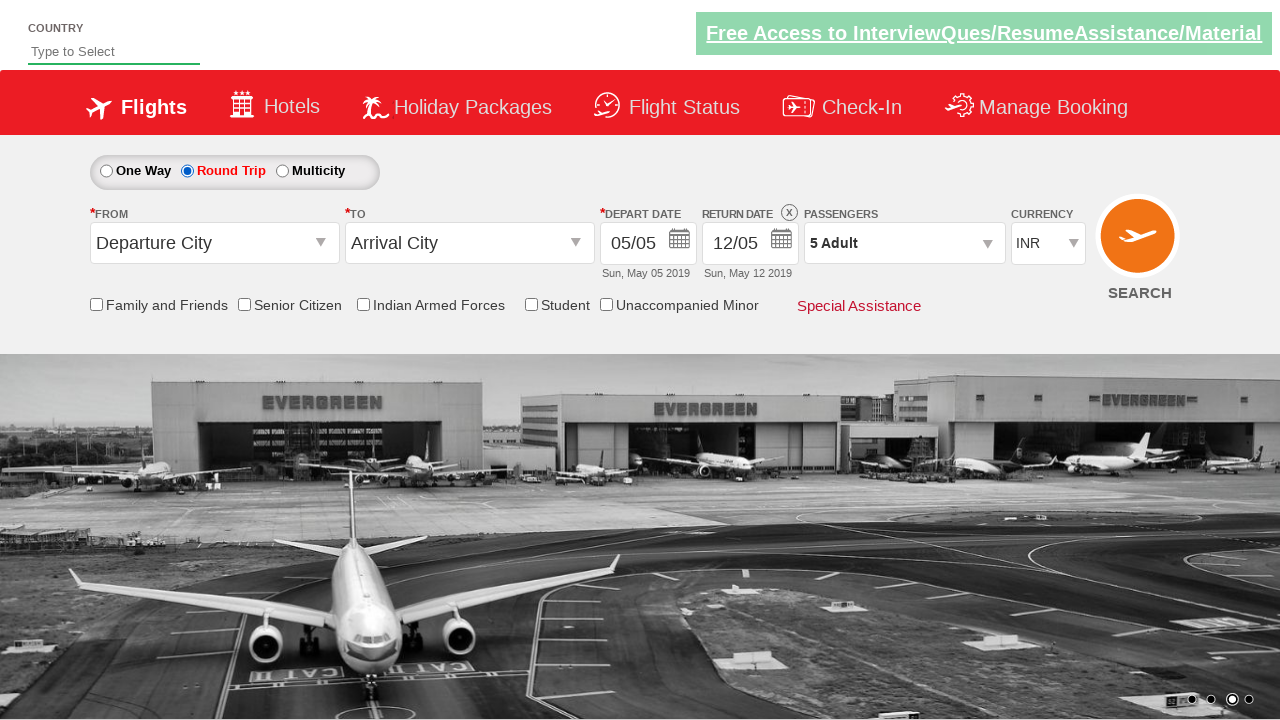

Verified radio button state changed - style attribute now contains '1'
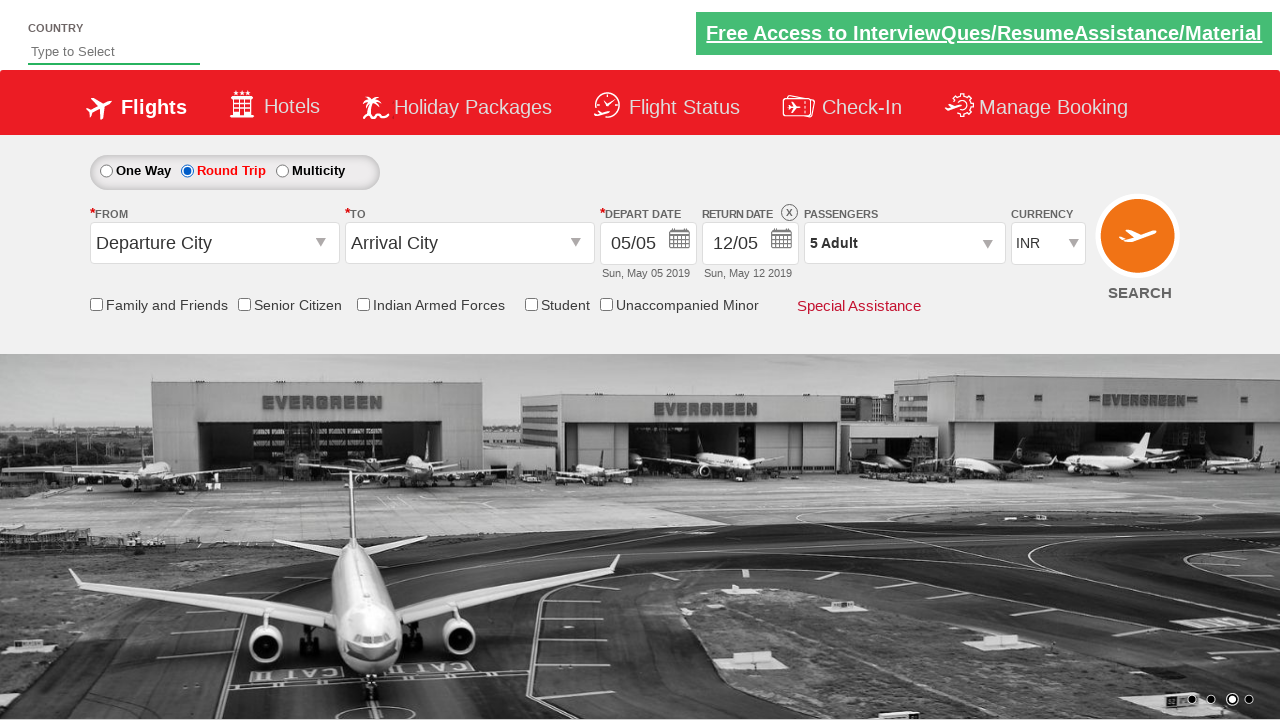

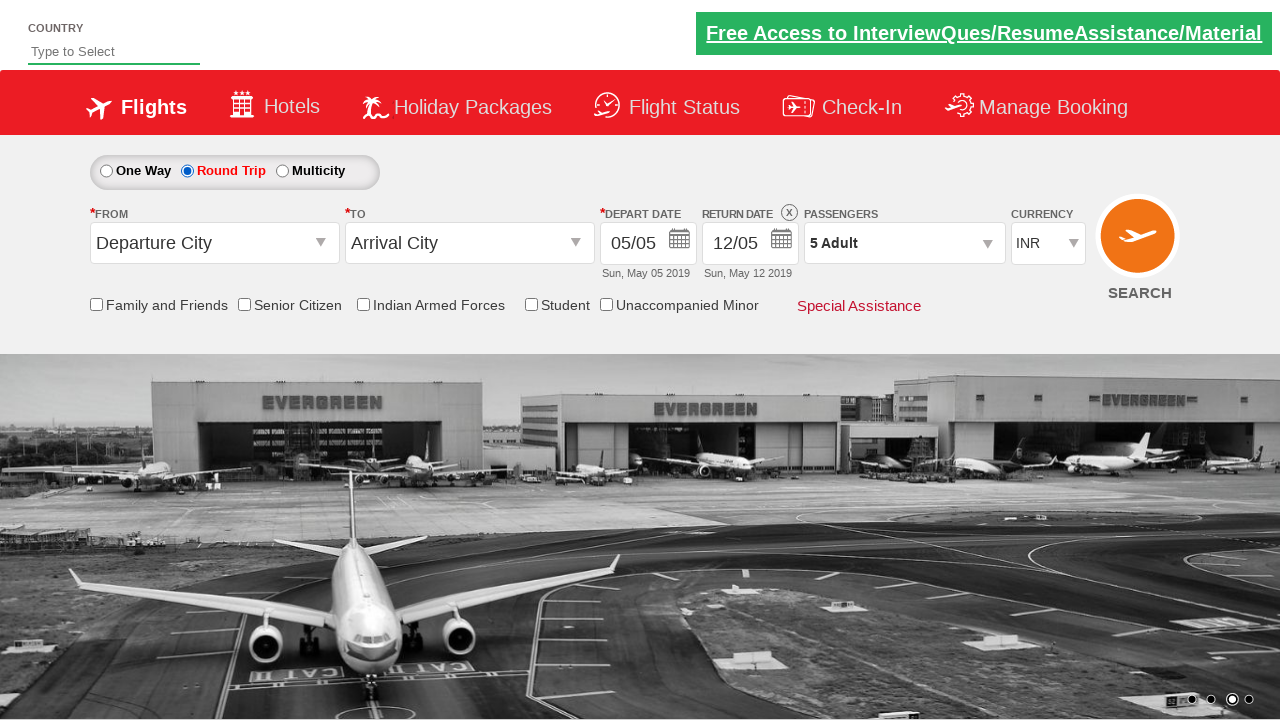